Navigates to the Swagger Petstore API documentation page and waits for the page to load. The original script attempted to make a POST request via page.goto which is not valid Playwright usage, so only the navigation is translated.

Starting URL: https://petstore3.swagger.io

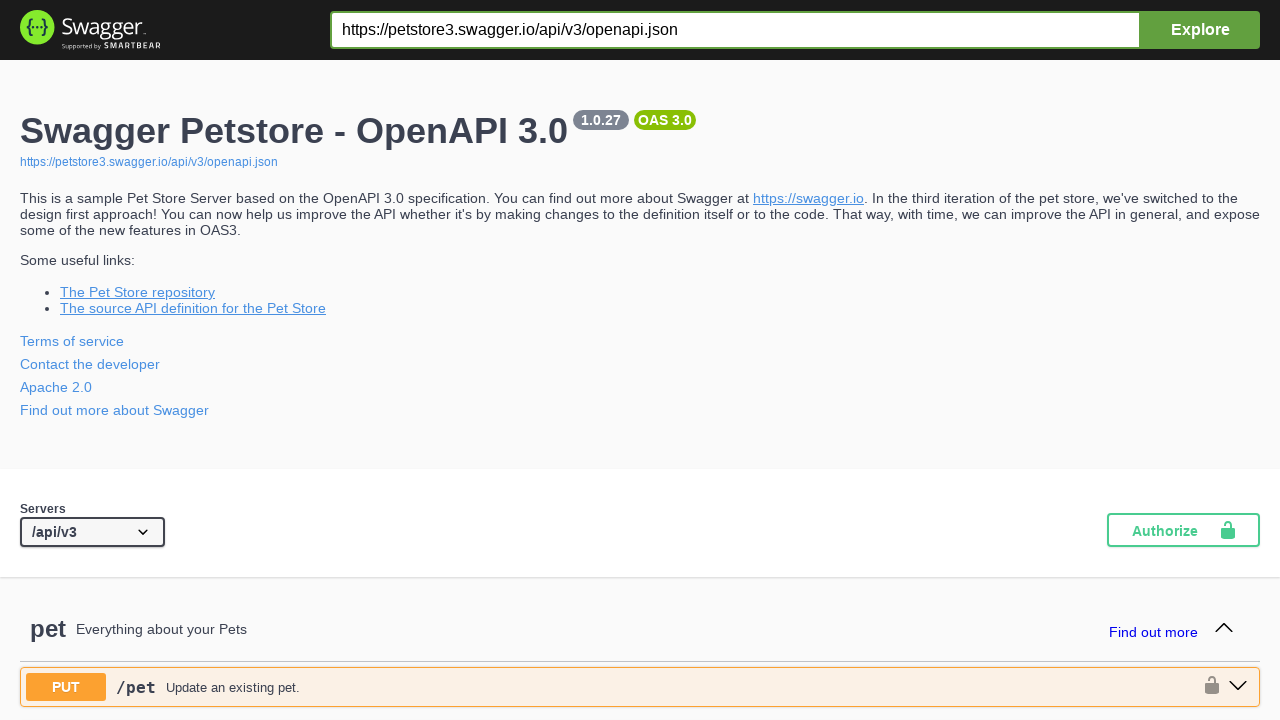

Navigated to Swagger Petstore API documentation page
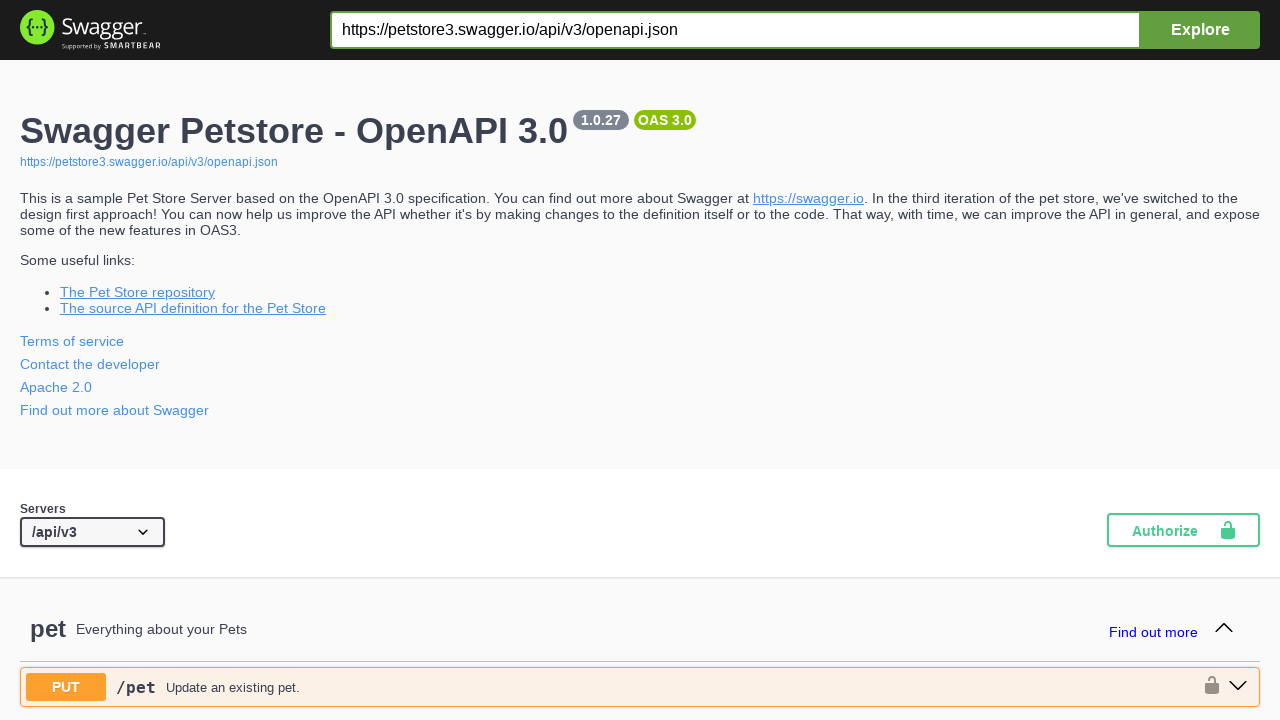

Swagger UI component loaded
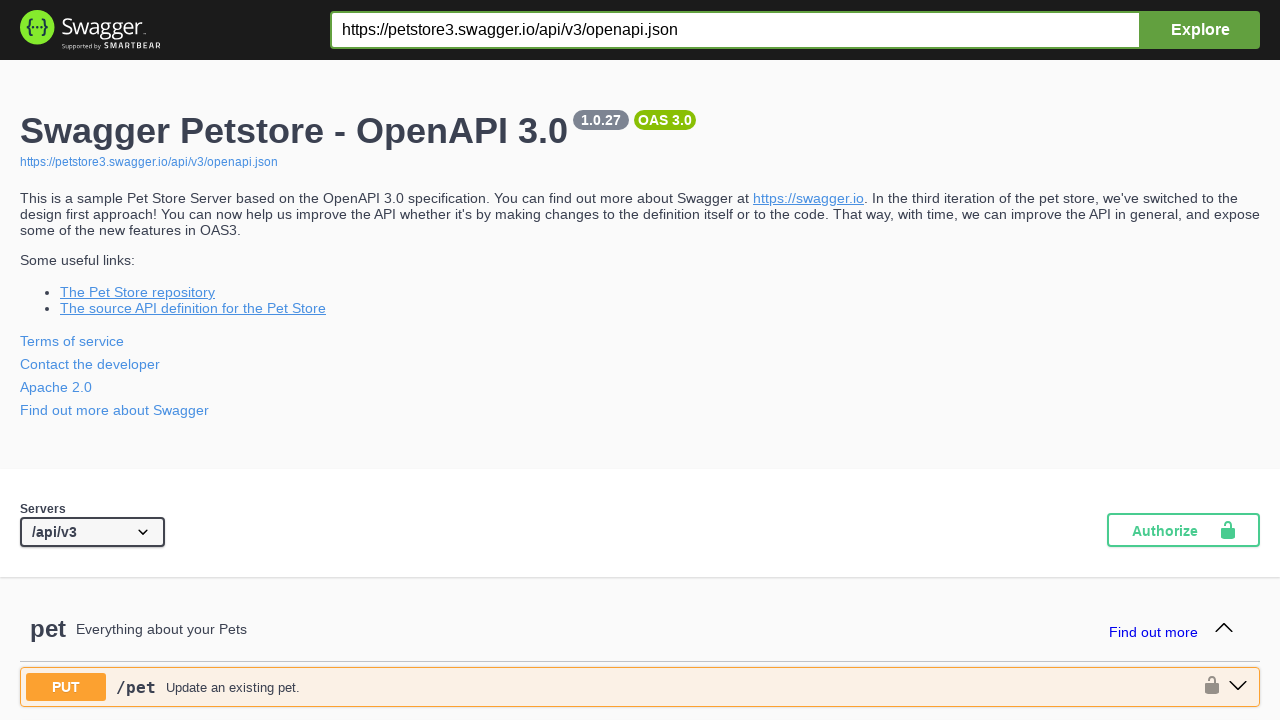

API title element detected - page fully loaded
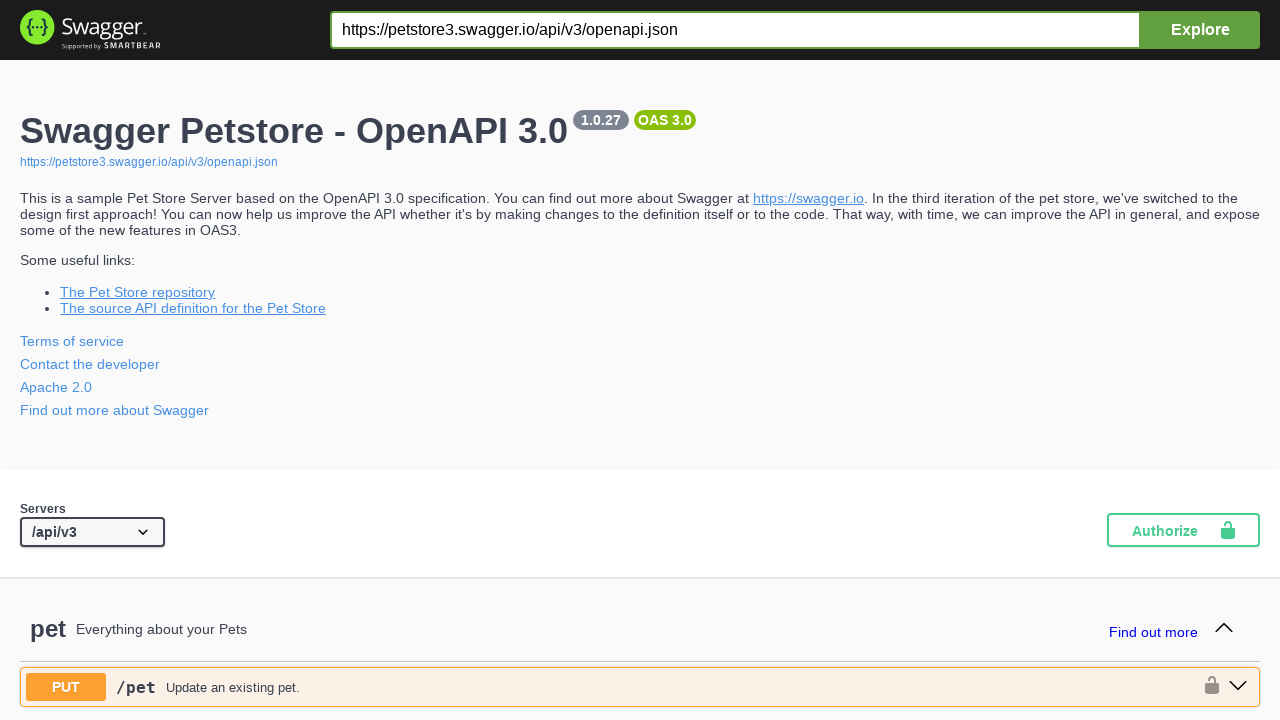

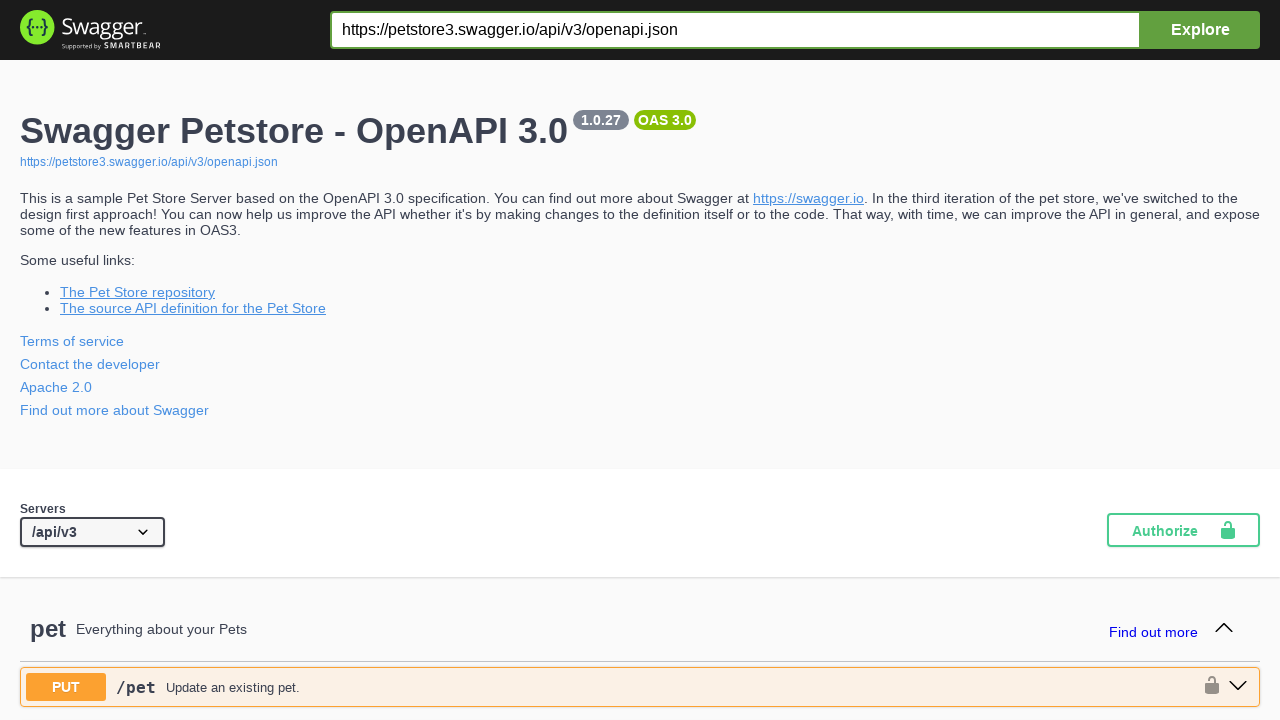